Tests multiple window handling by clicking a link that opens a new window, then switching to that new window and verifying the navigation.

Starting URL: https://the-internet.herokuapp.com/windows

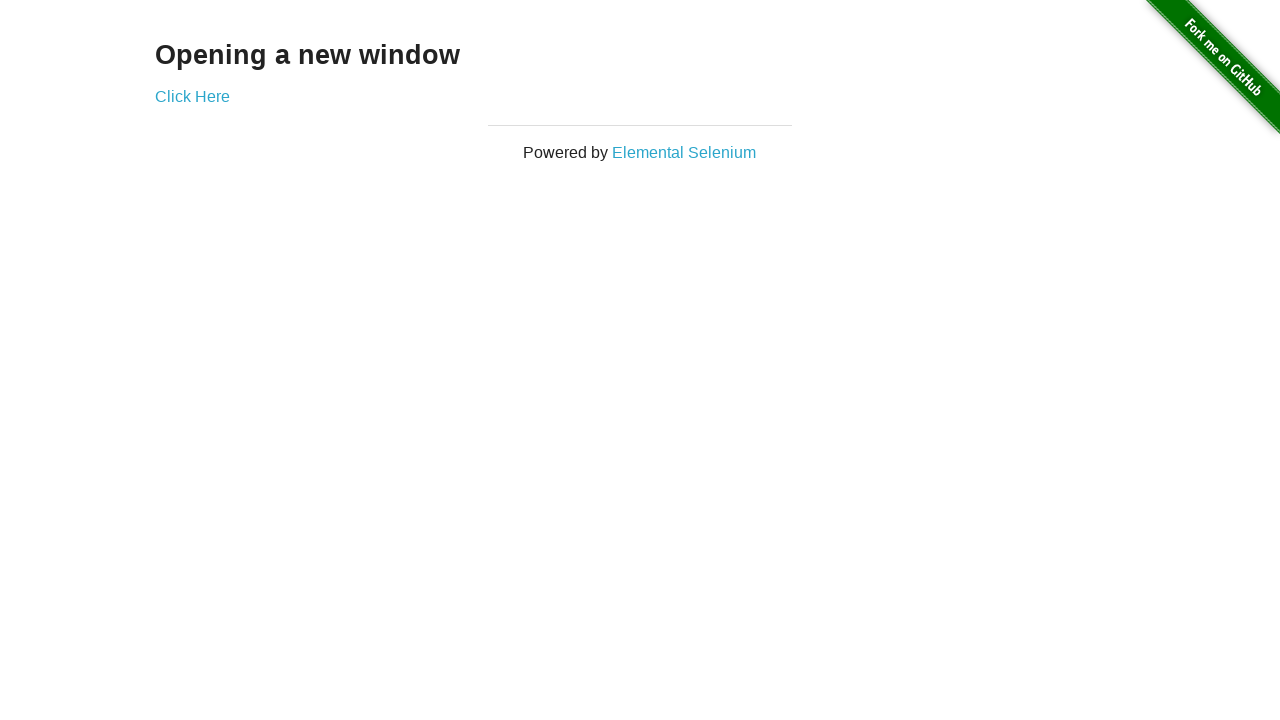

Clicked 'Click Here' link to open new window at (192, 96) on text=Click Here
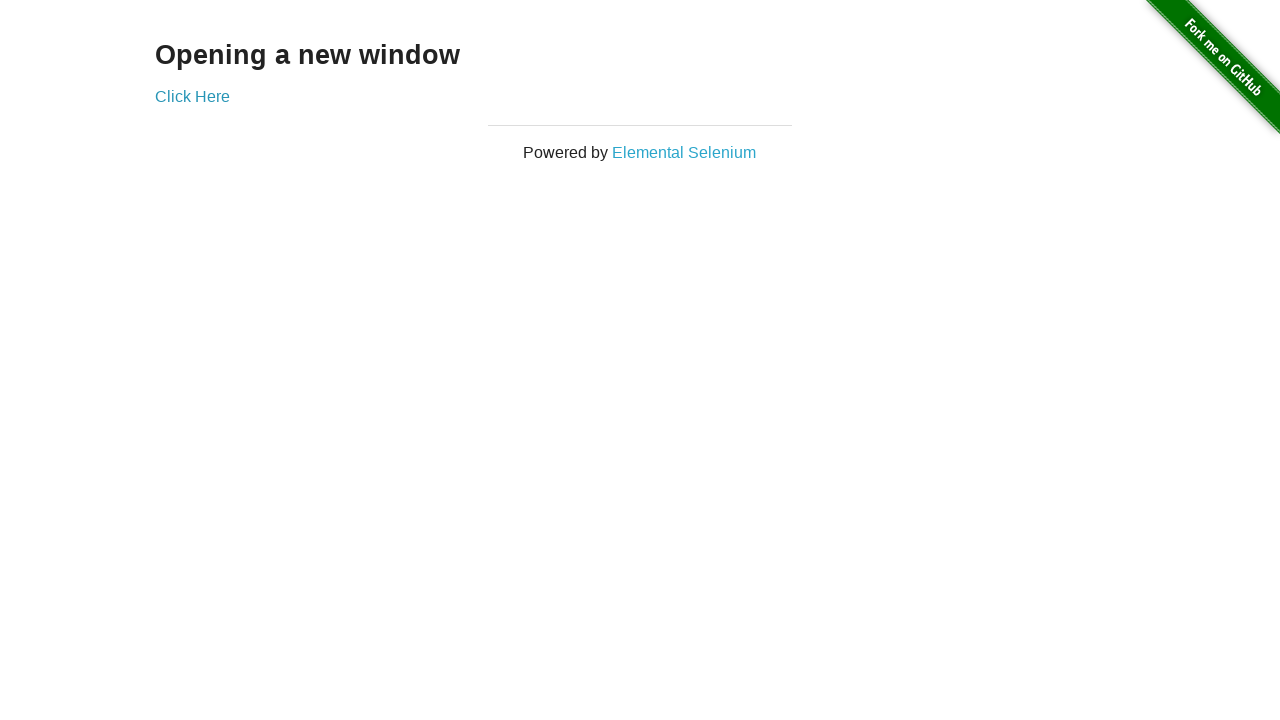

Captured new window/page object
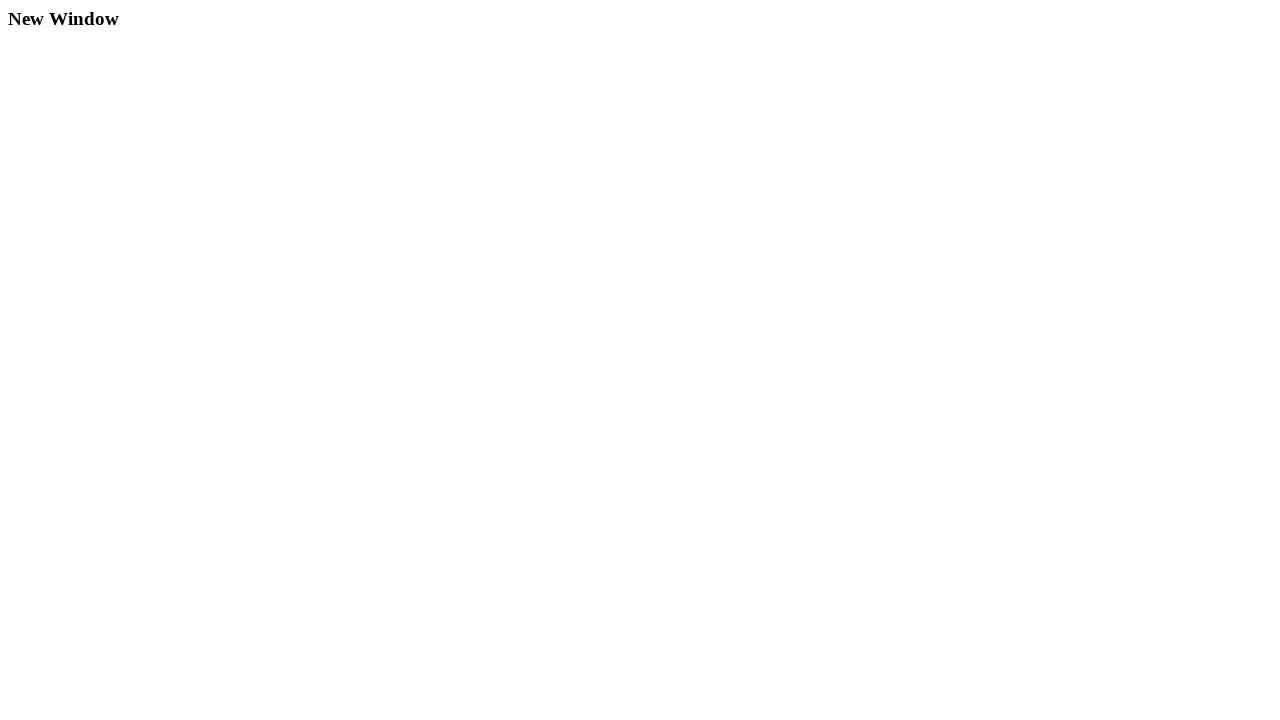

New window finished loading
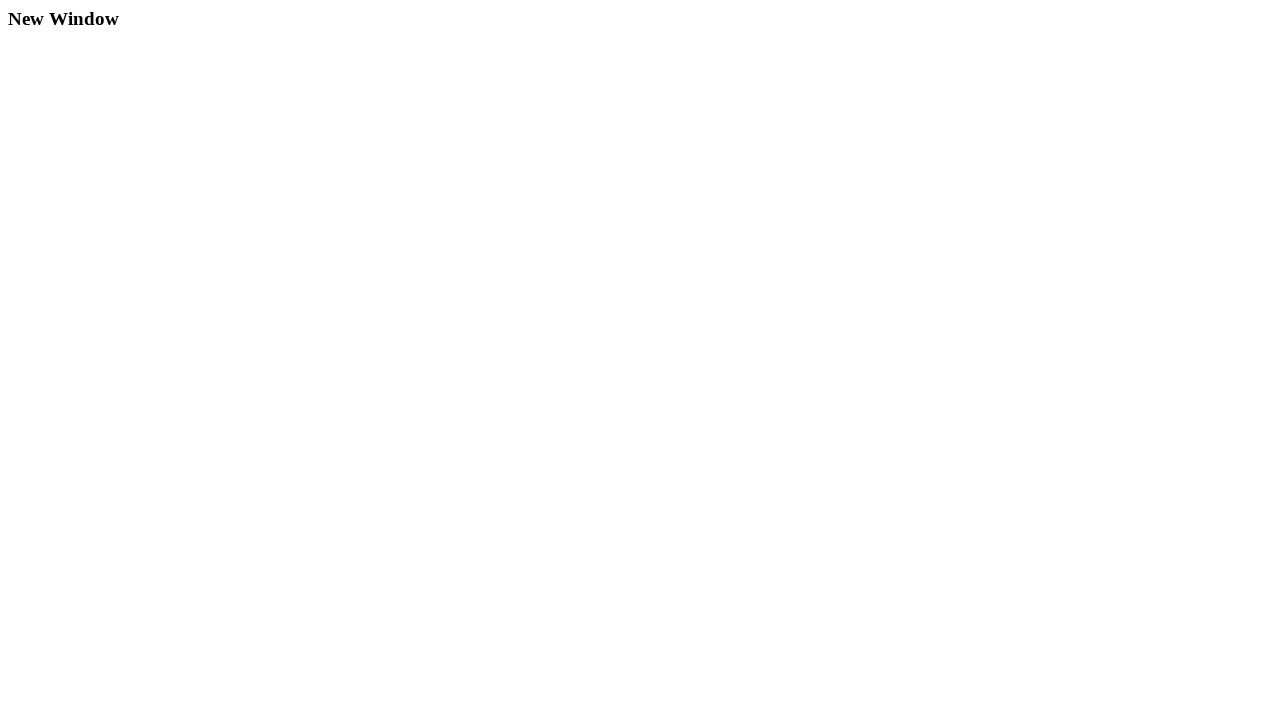

Verified 'New Window' heading is present on new page
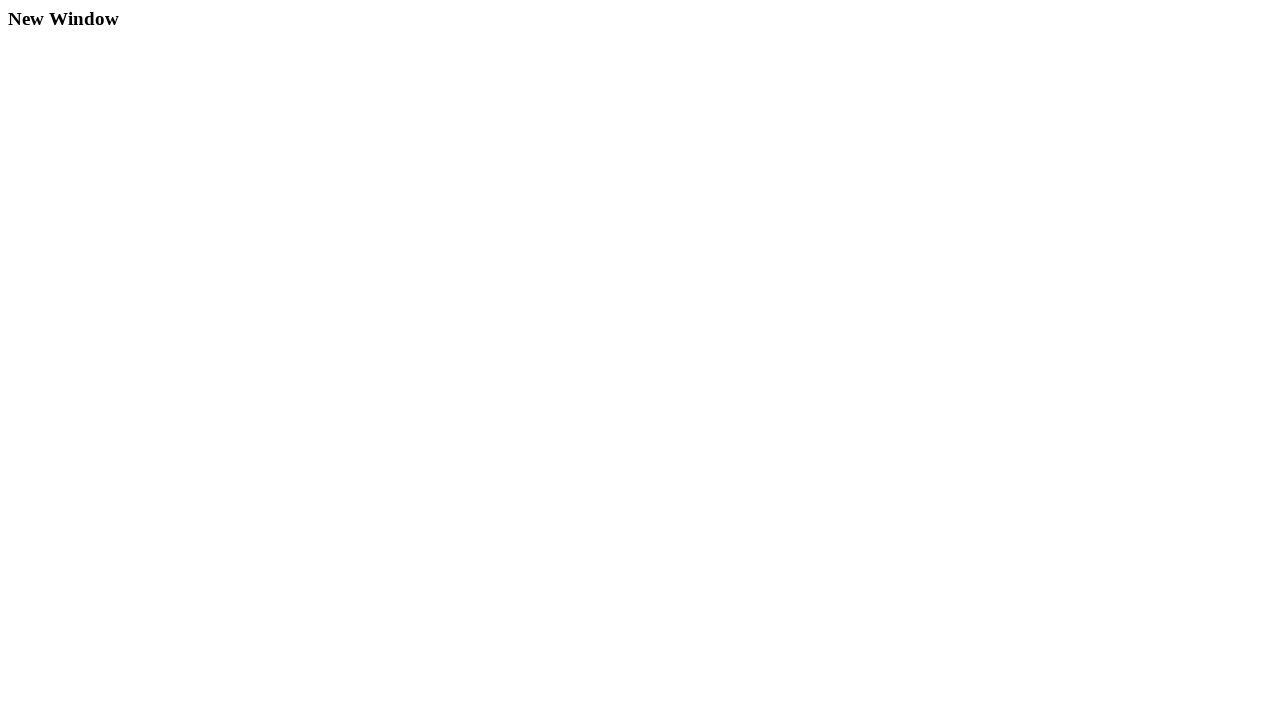

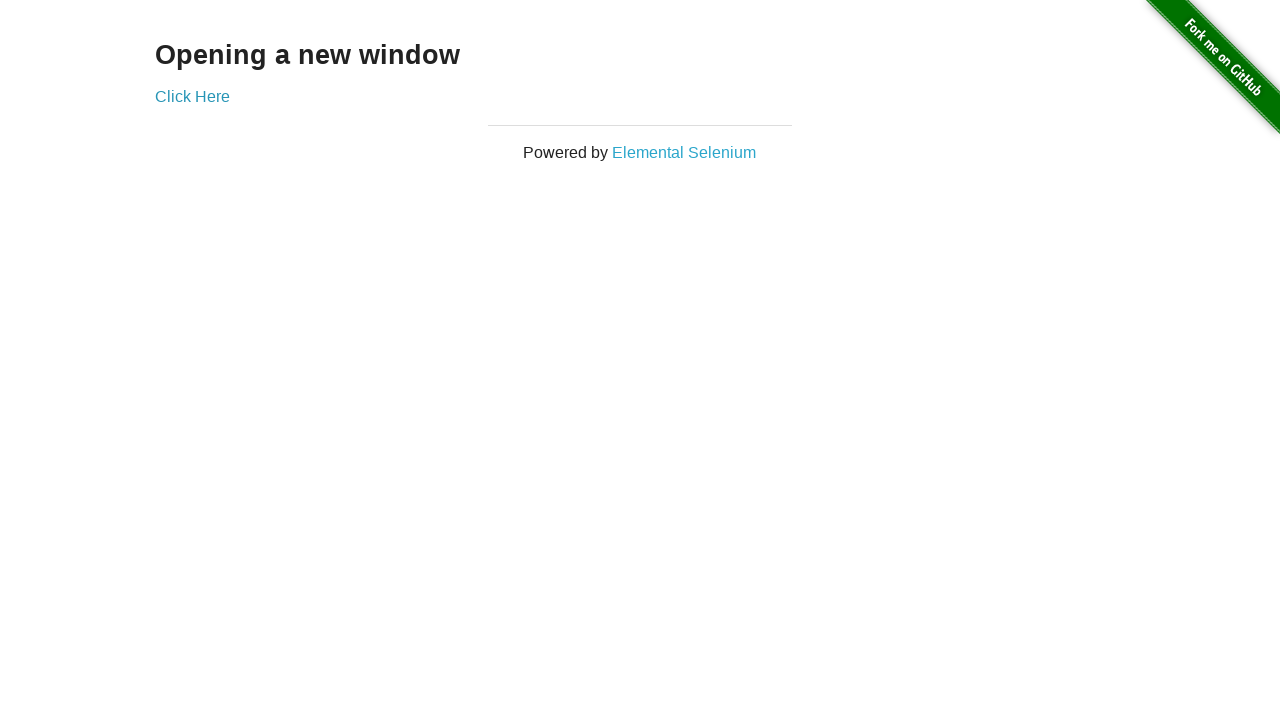